Tests standard click functionality by clicking a button and verifying a confirmation message appears

Starting URL: https://demoqa.com/buttons

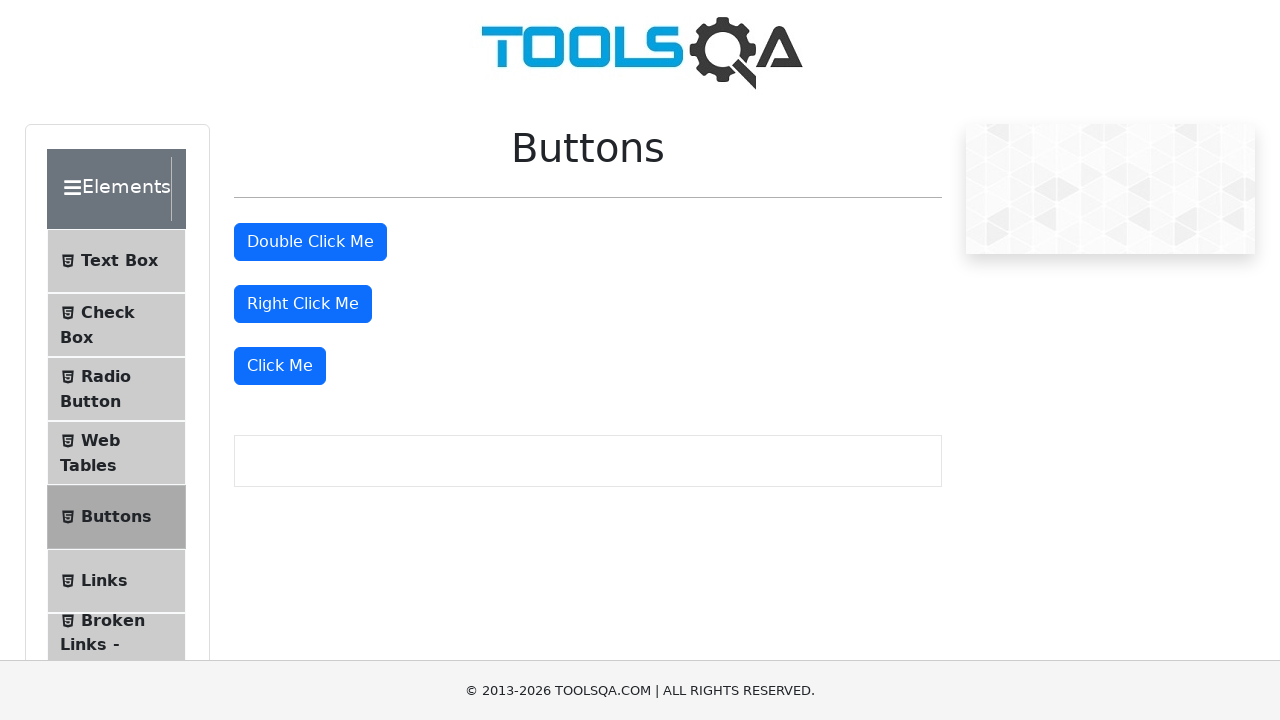

Clicked the 'Click Me' button at (280, 366) on xpath=//button[.='Click Me']
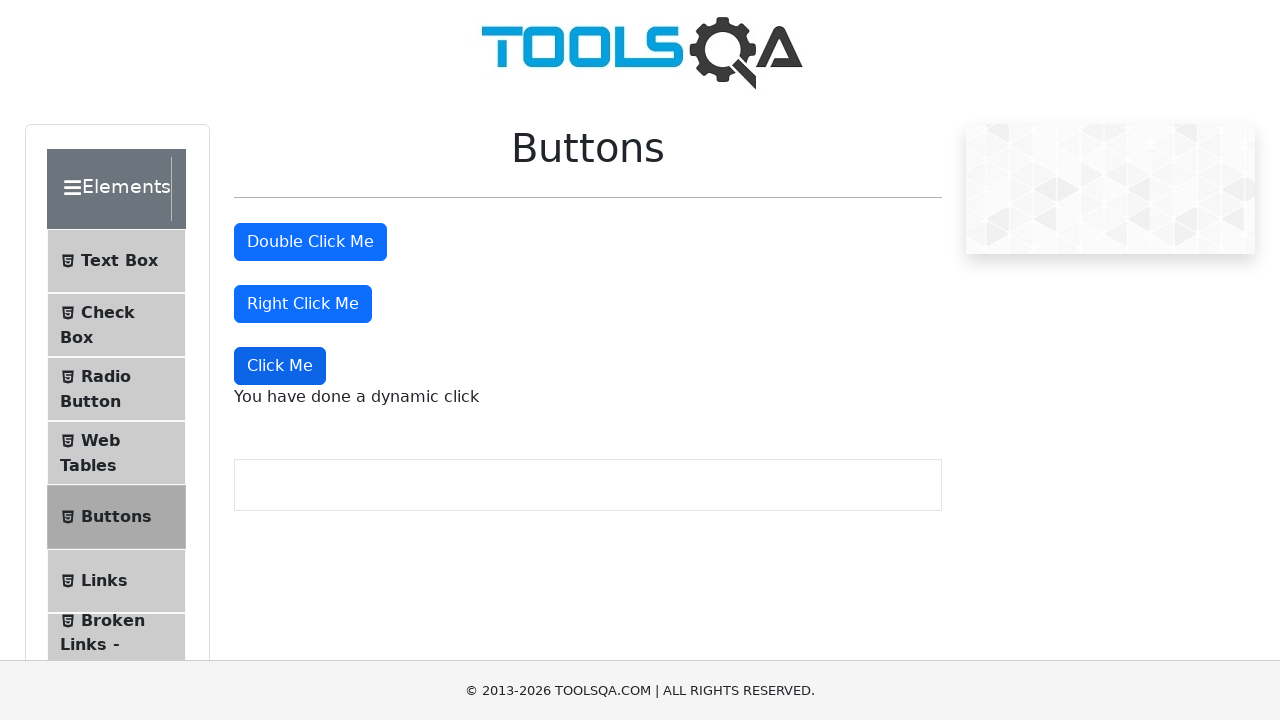

Dynamic click confirmation message appeared
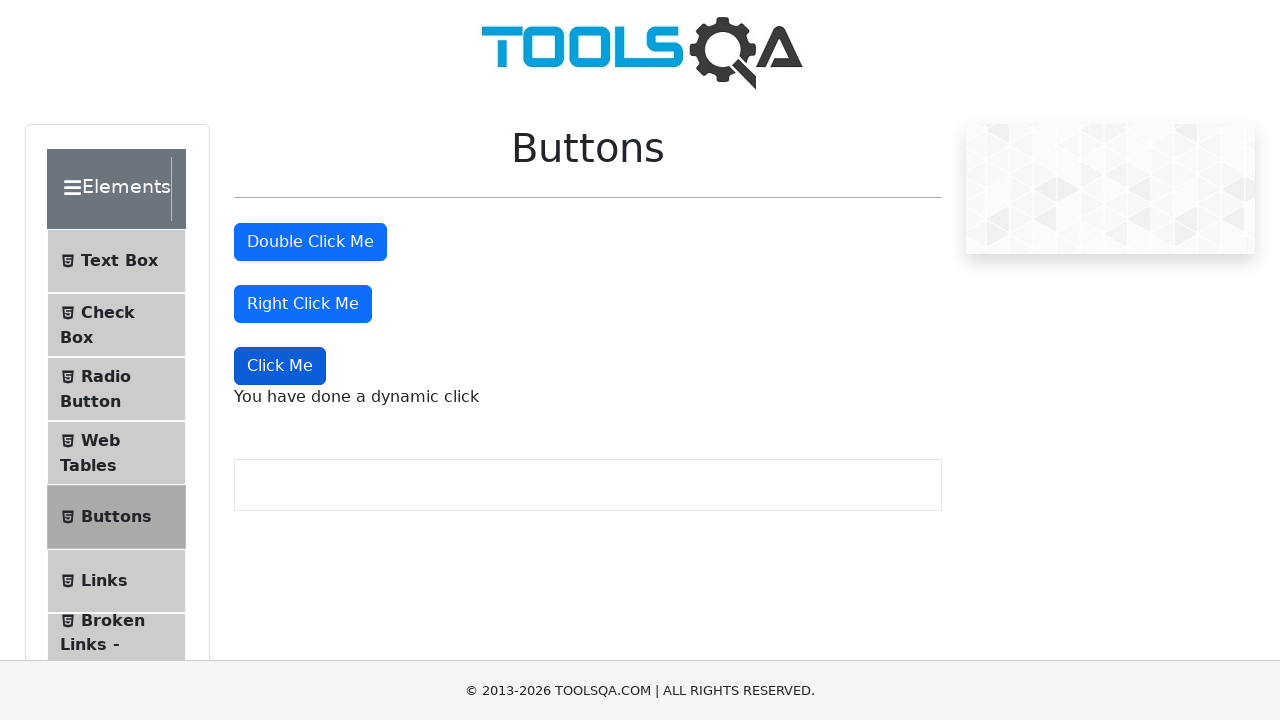

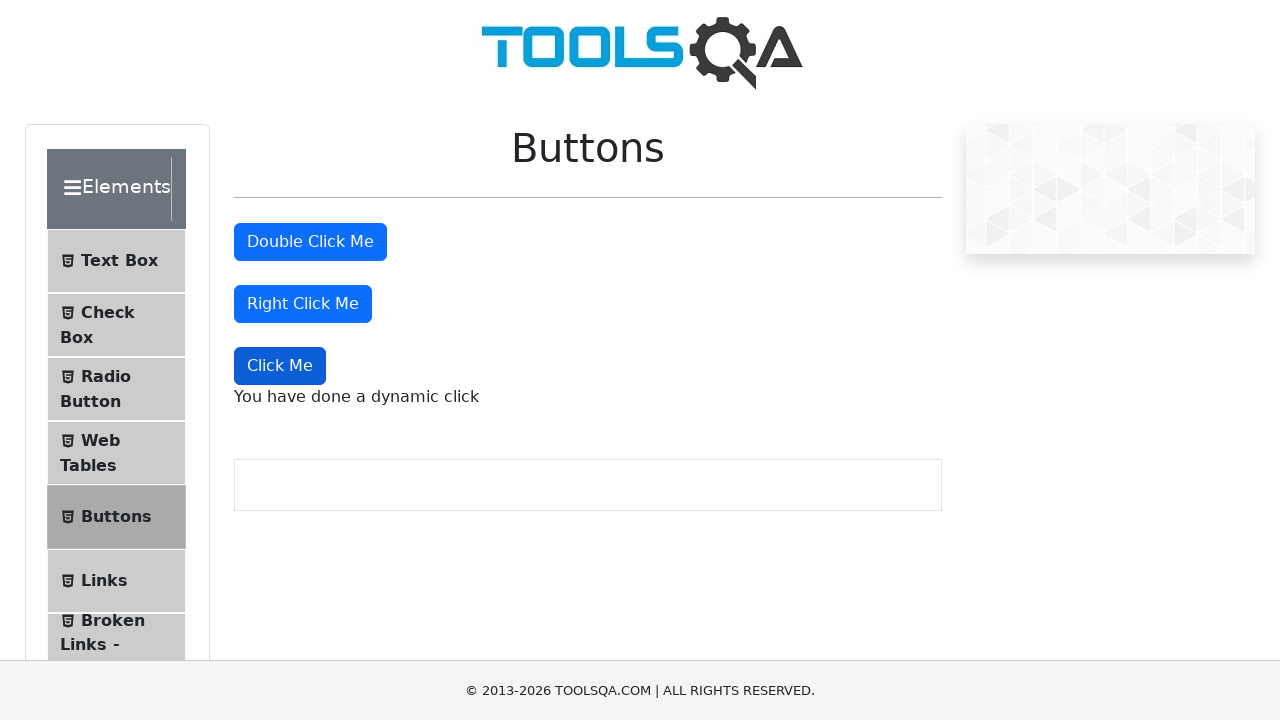